Tests a dropdown selection form by extracting two numbers from the page, calculating their sum, and selecting the result from a dropdown menu

Starting URL: http://suninjuly.github.io/selects1.html

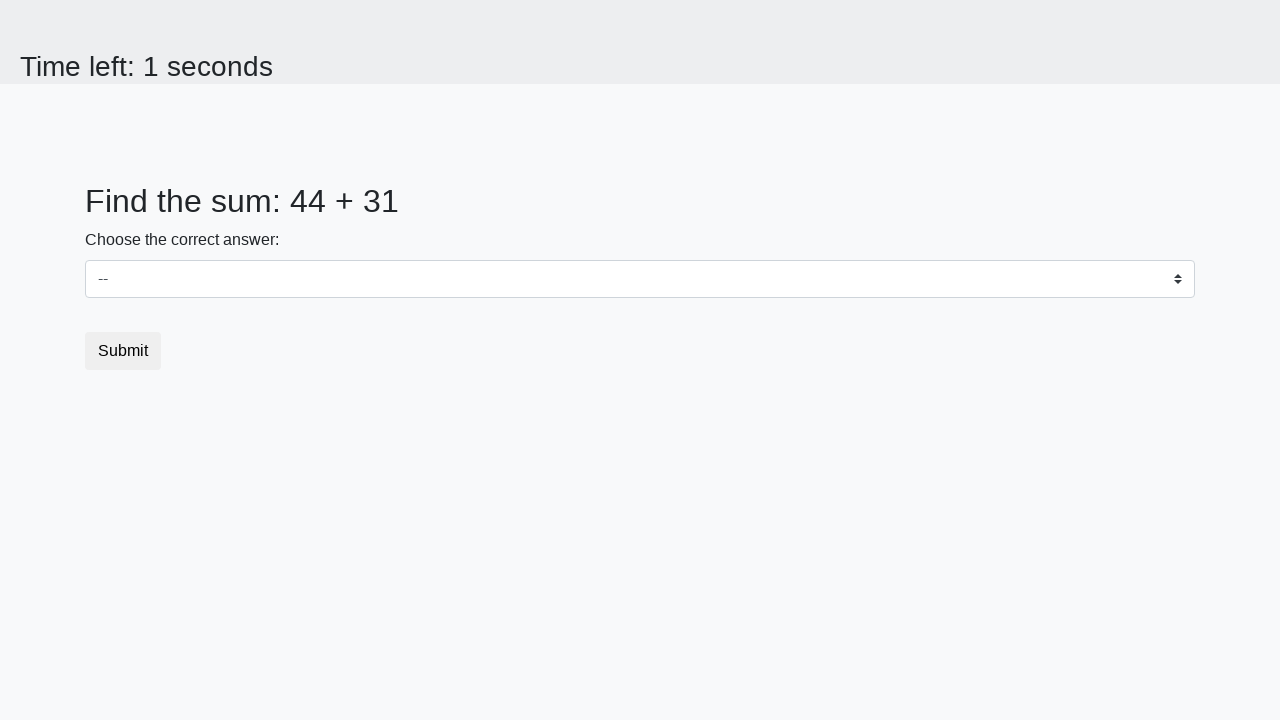

Extracted first number from #num1 element
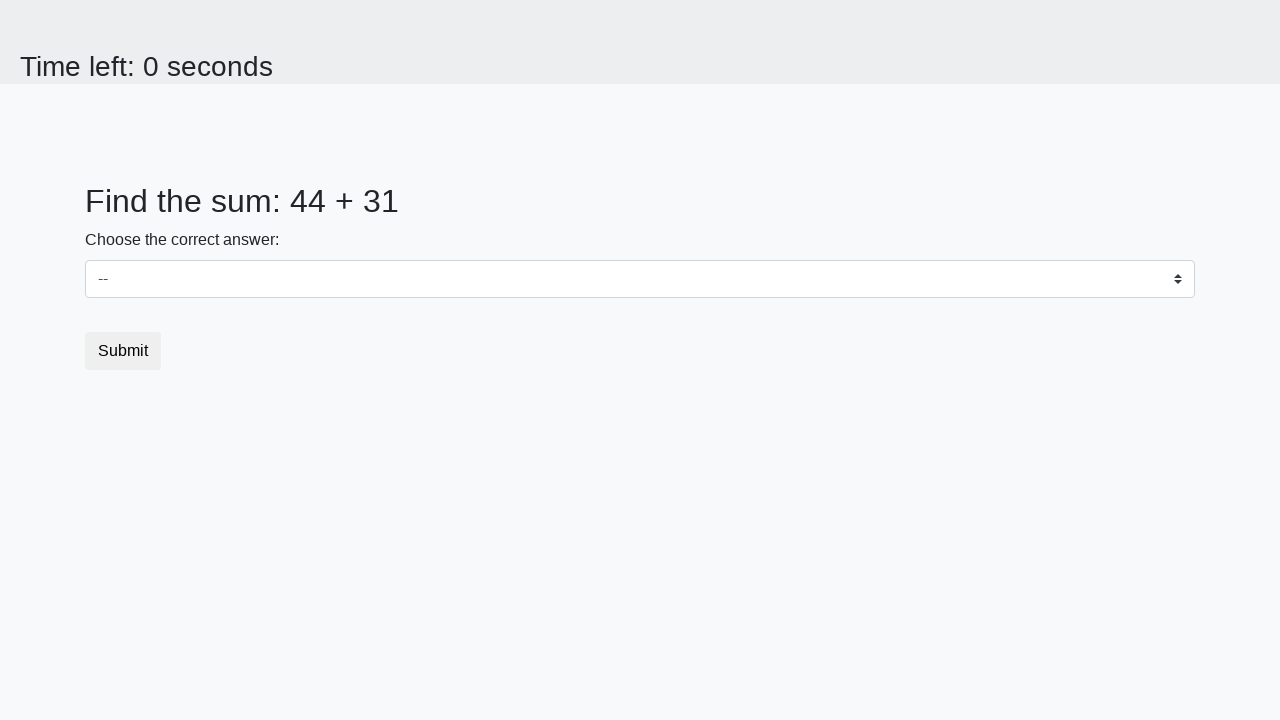

Extracted second number from #num2 element
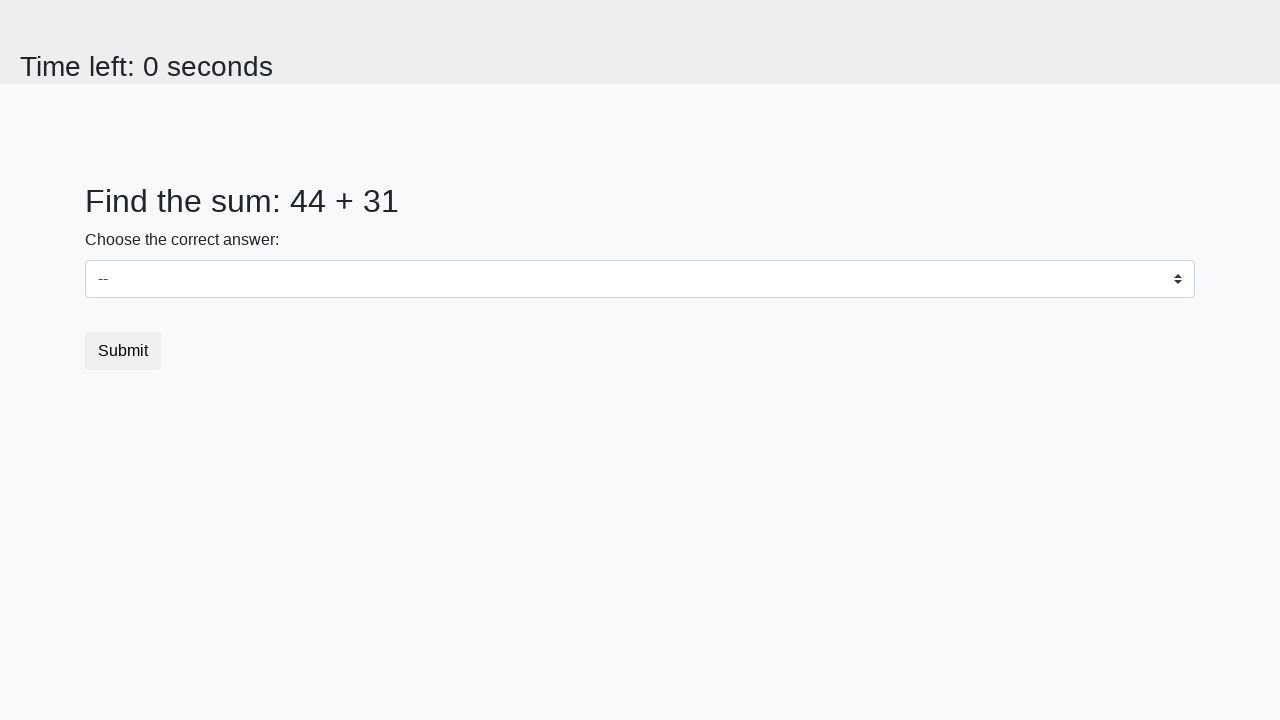

Calculated sum of 44 + 31 = 75
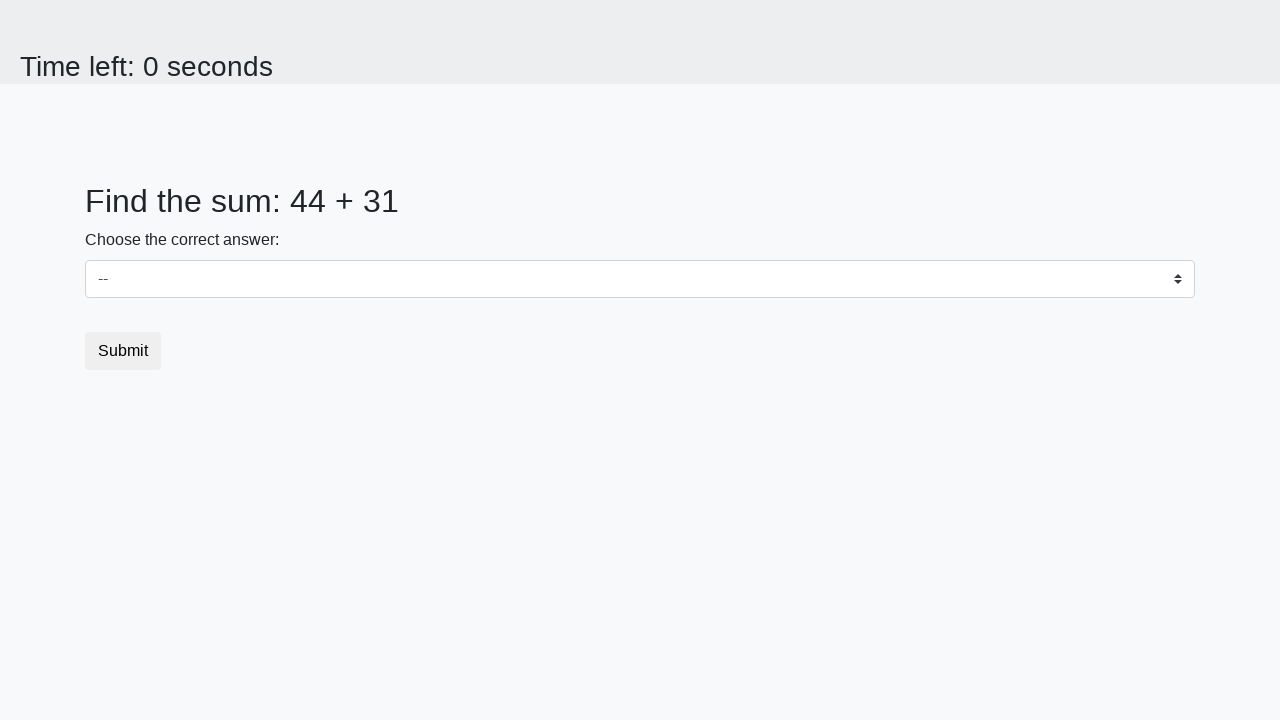

Selected 75 from dropdown menu on #dropdown
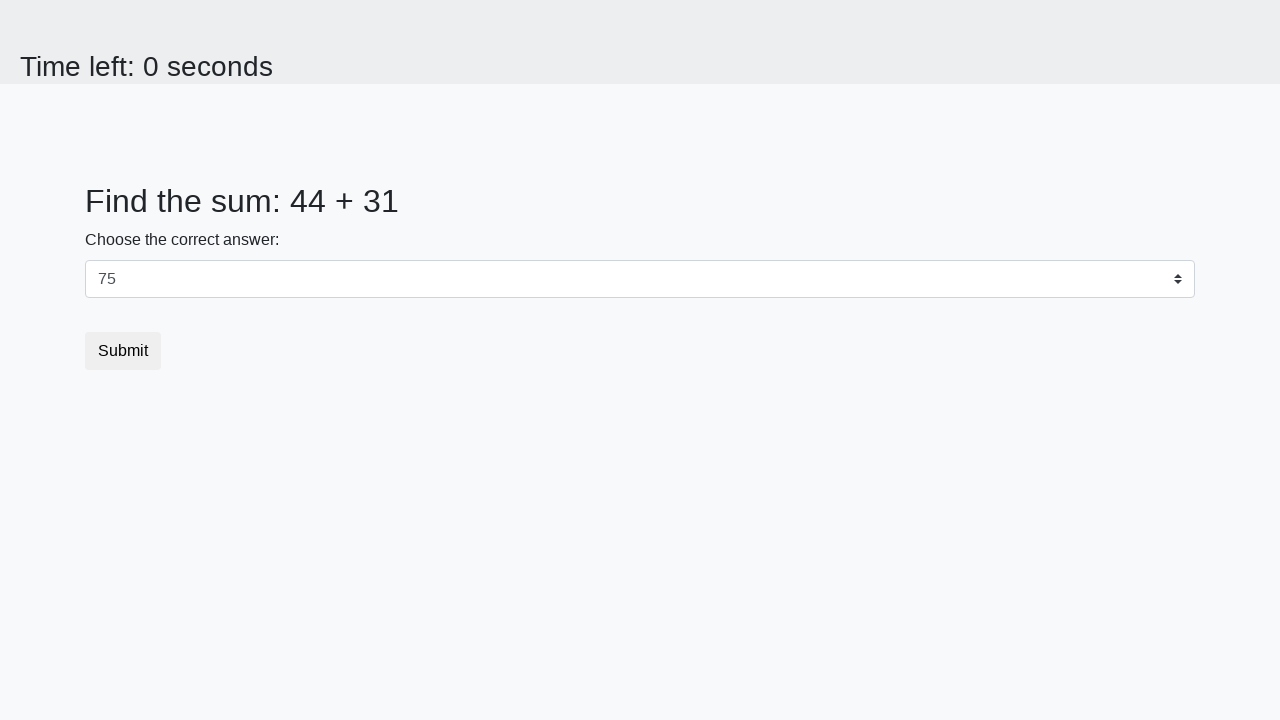

Clicked submit button at (123, 351) on .btn.btn-default
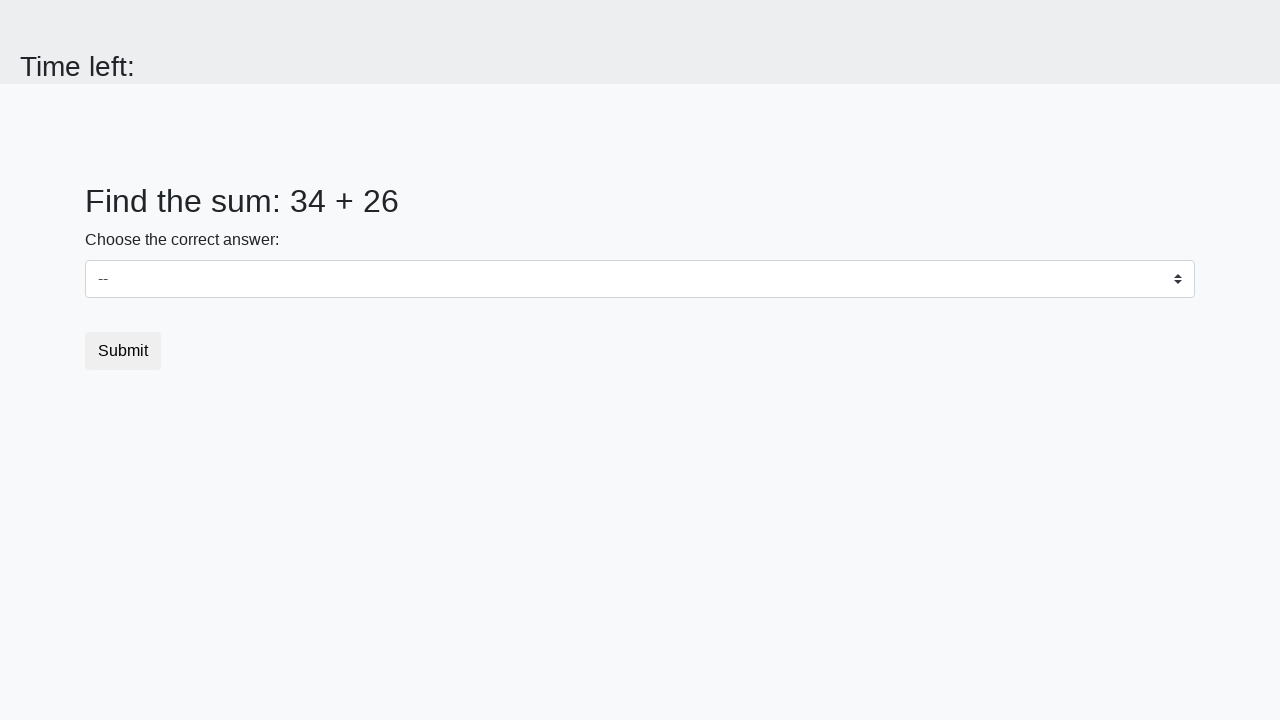

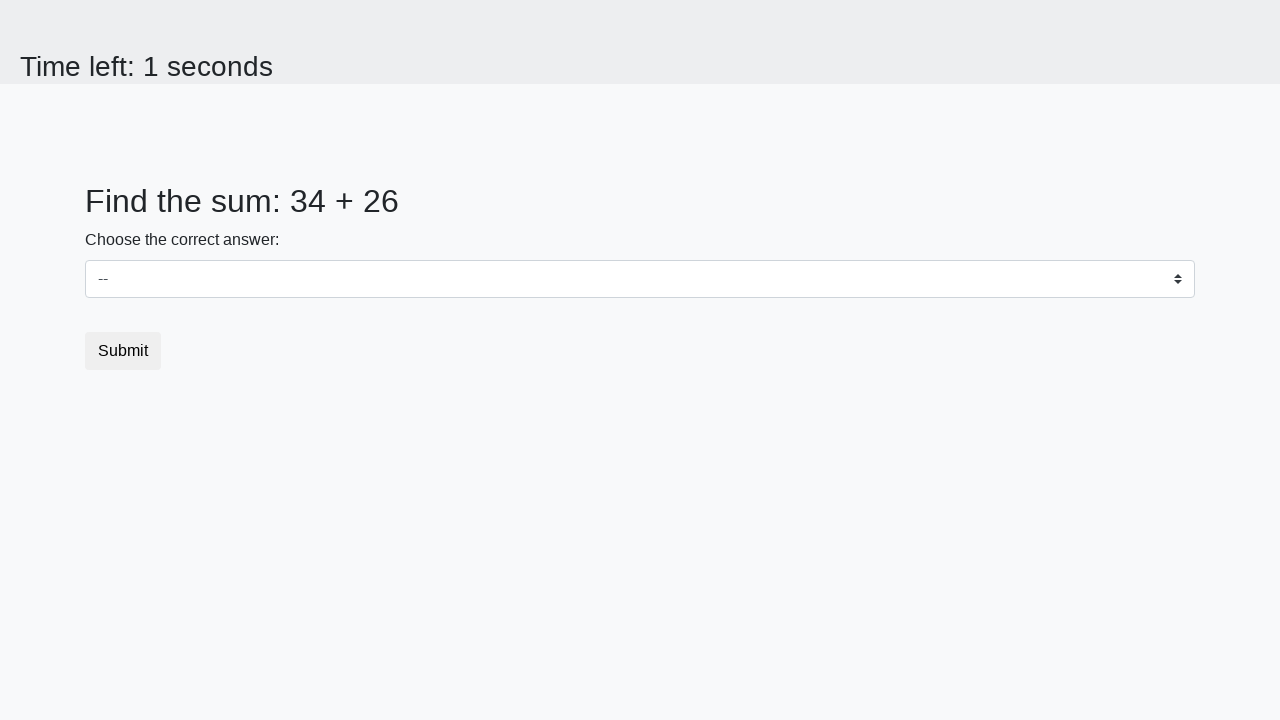